Navigates to W3Schools HTML tables tutorial page and verifies that the example customer table is displayed with rows of data.

Starting URL: https://www.w3schools.com/html/html_tables.asp

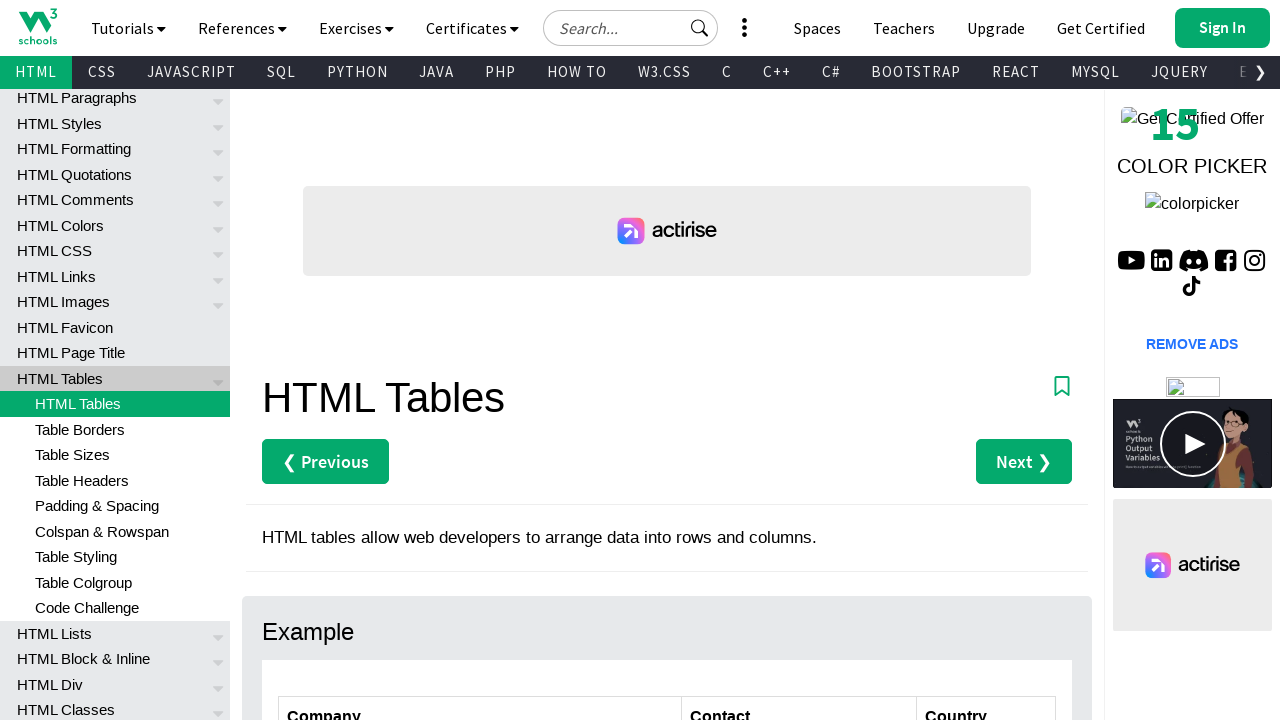

Navigated to W3Schools HTML tables tutorial page
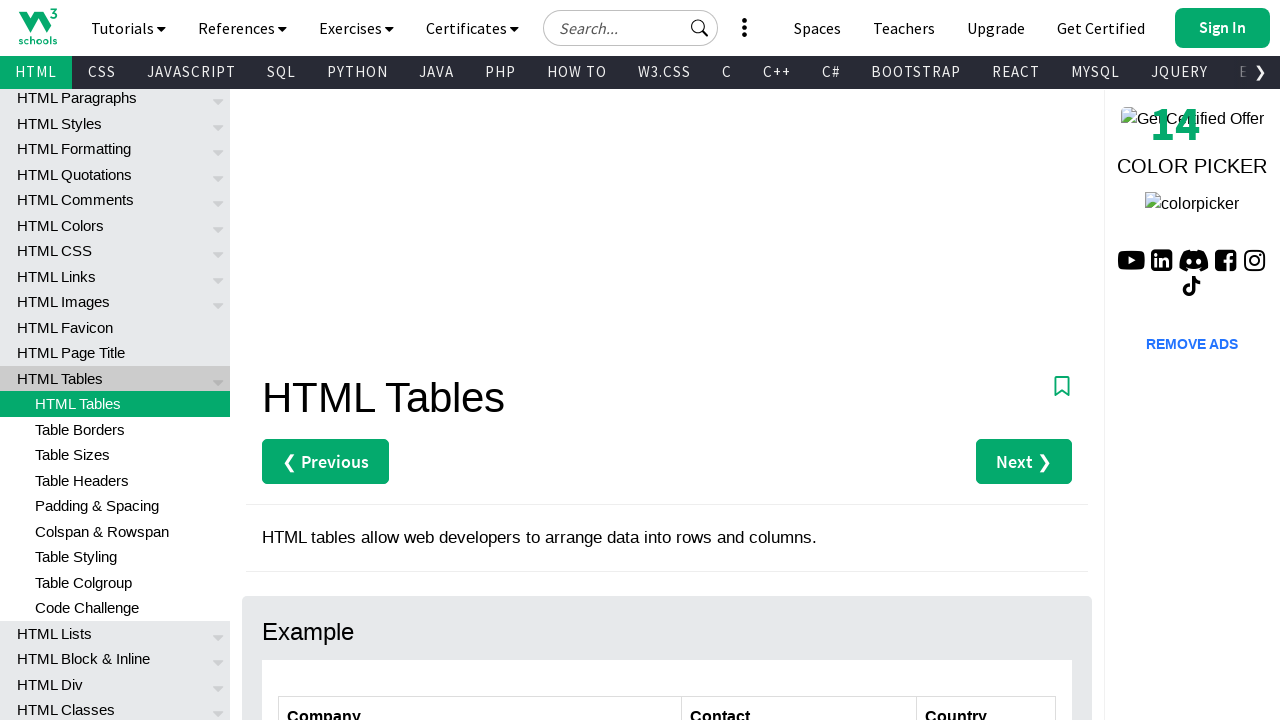

Waited for customers table element to be visible
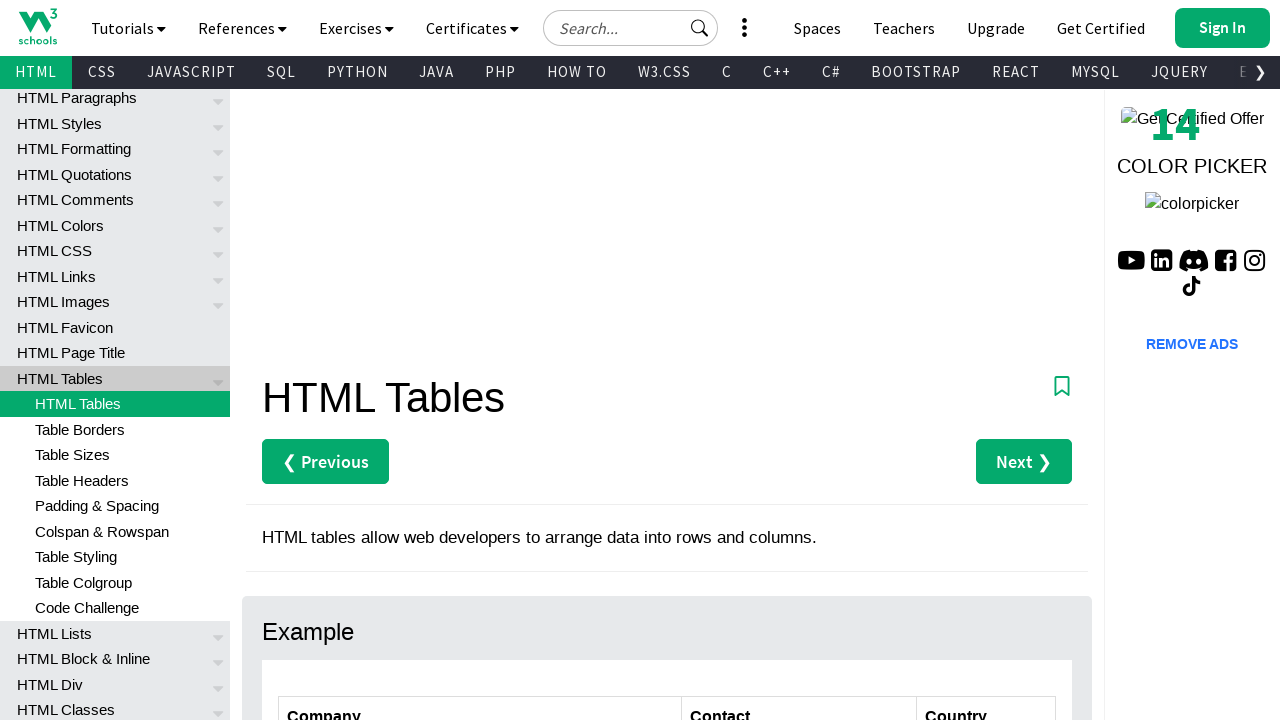

Located all table rows in customers table
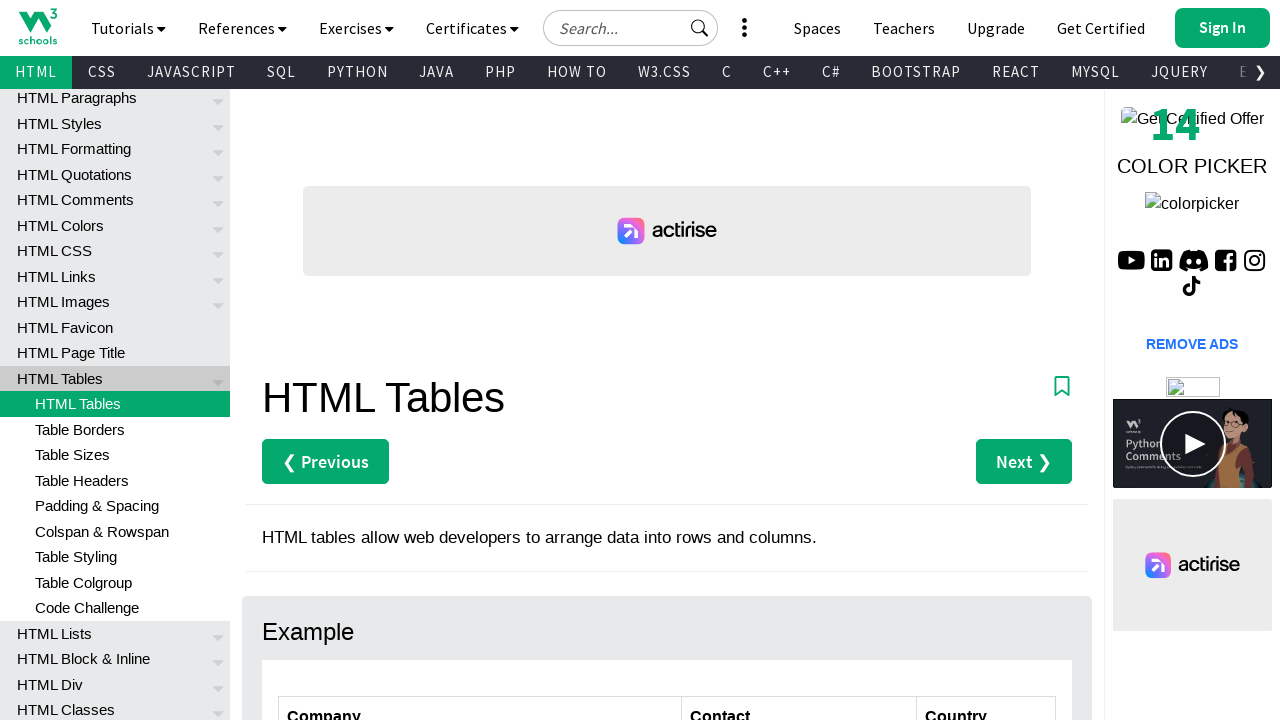

Verified first table row (header) is displayed with data rows present
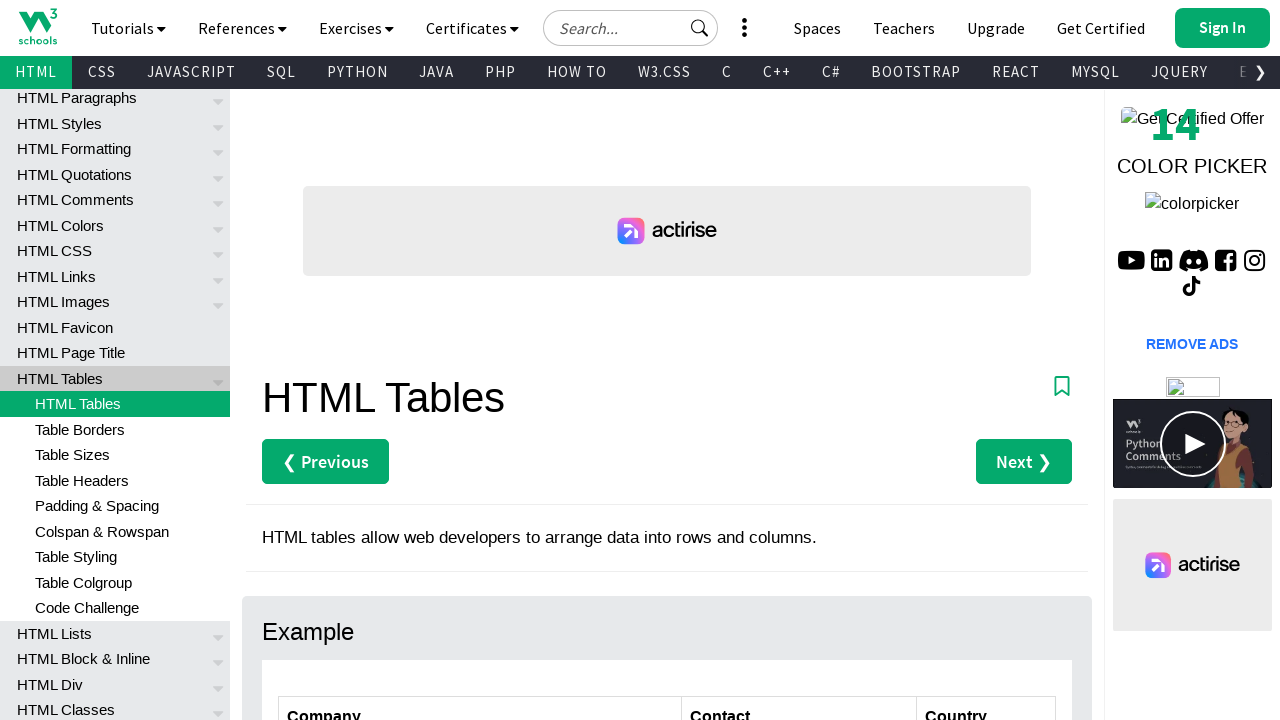

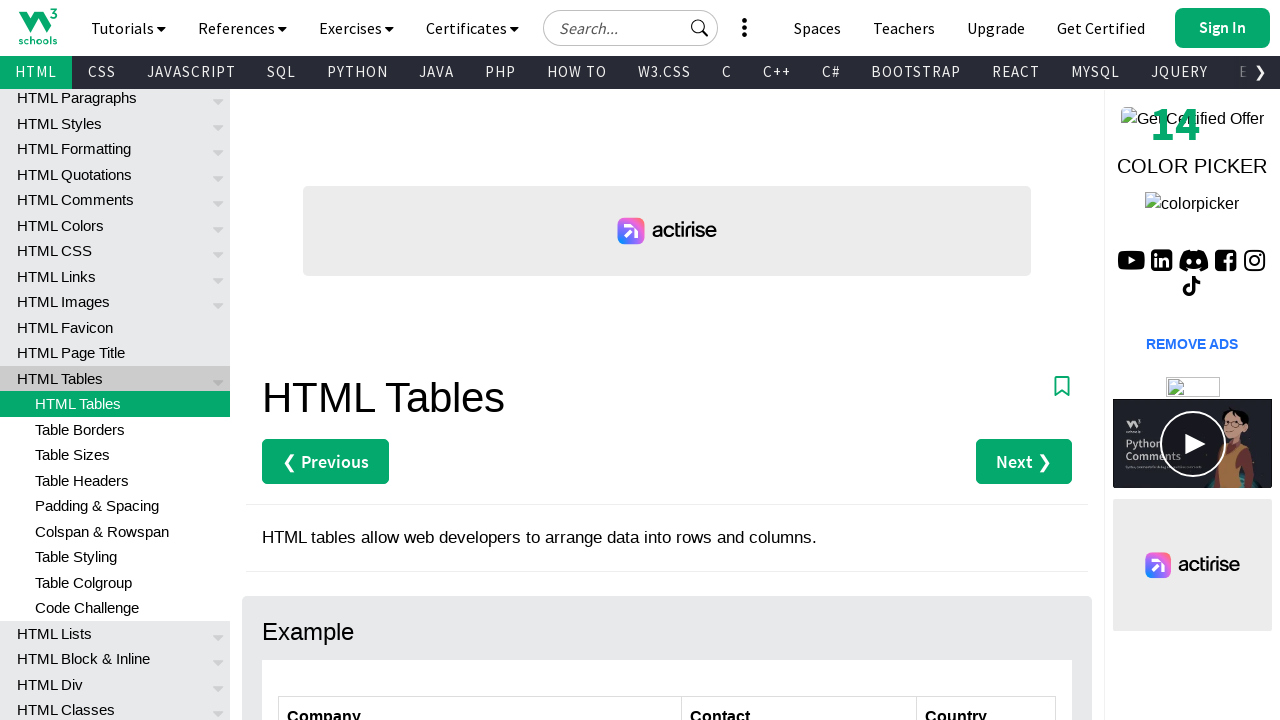